Verifies that the company branding logo is displayed on the OrangeHRM login page

Starting URL: https://opensource-demo.orangehrmlive.com/web/index.php/auth/login

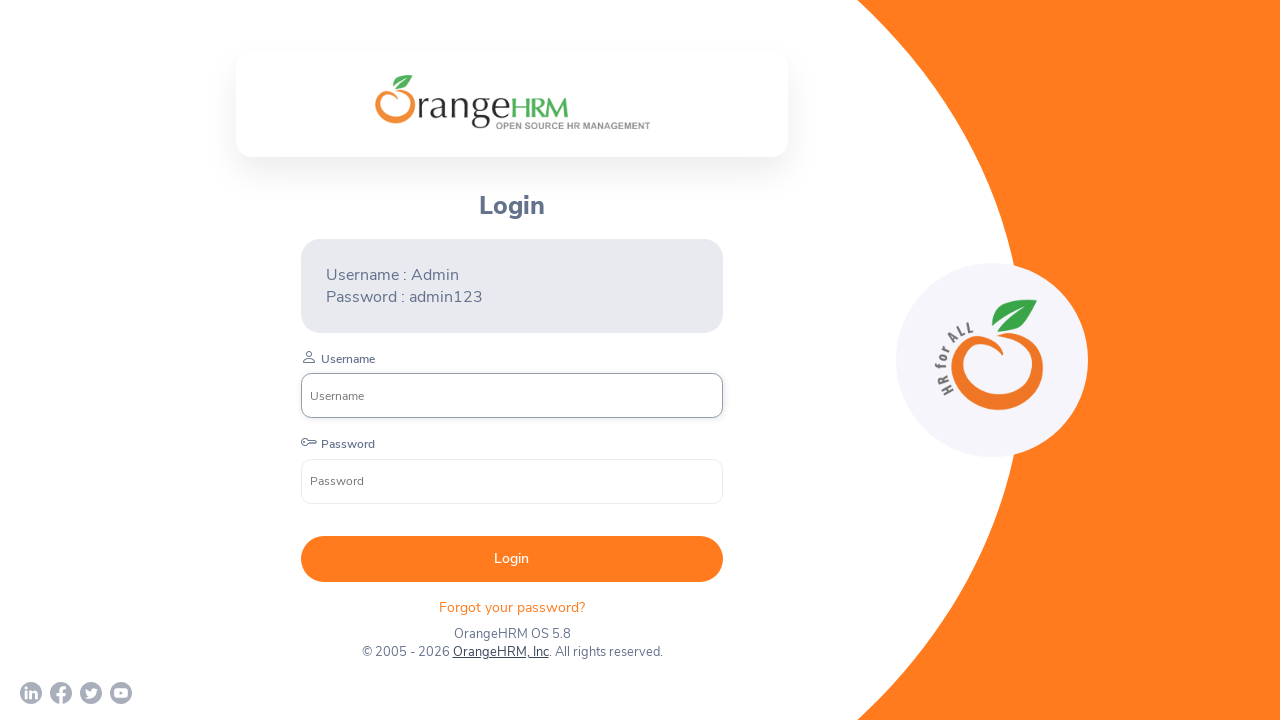

Located company branding logo element
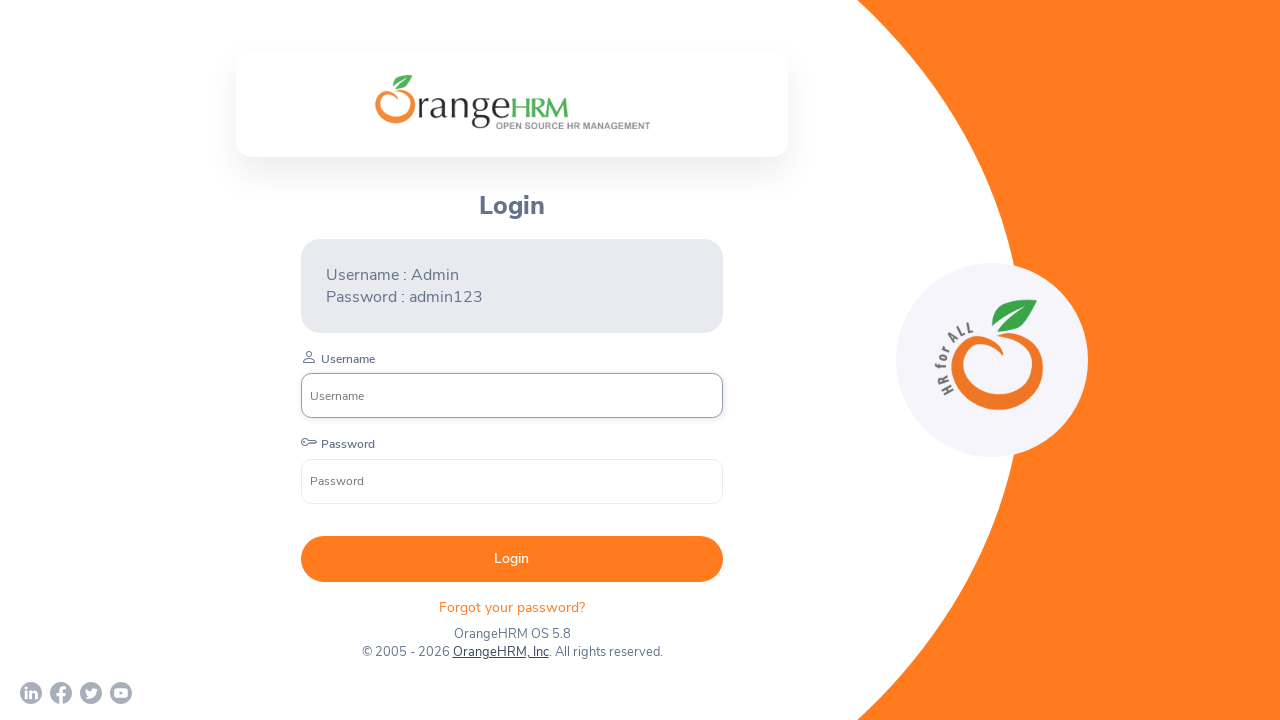

Checked if company branding logo is visible
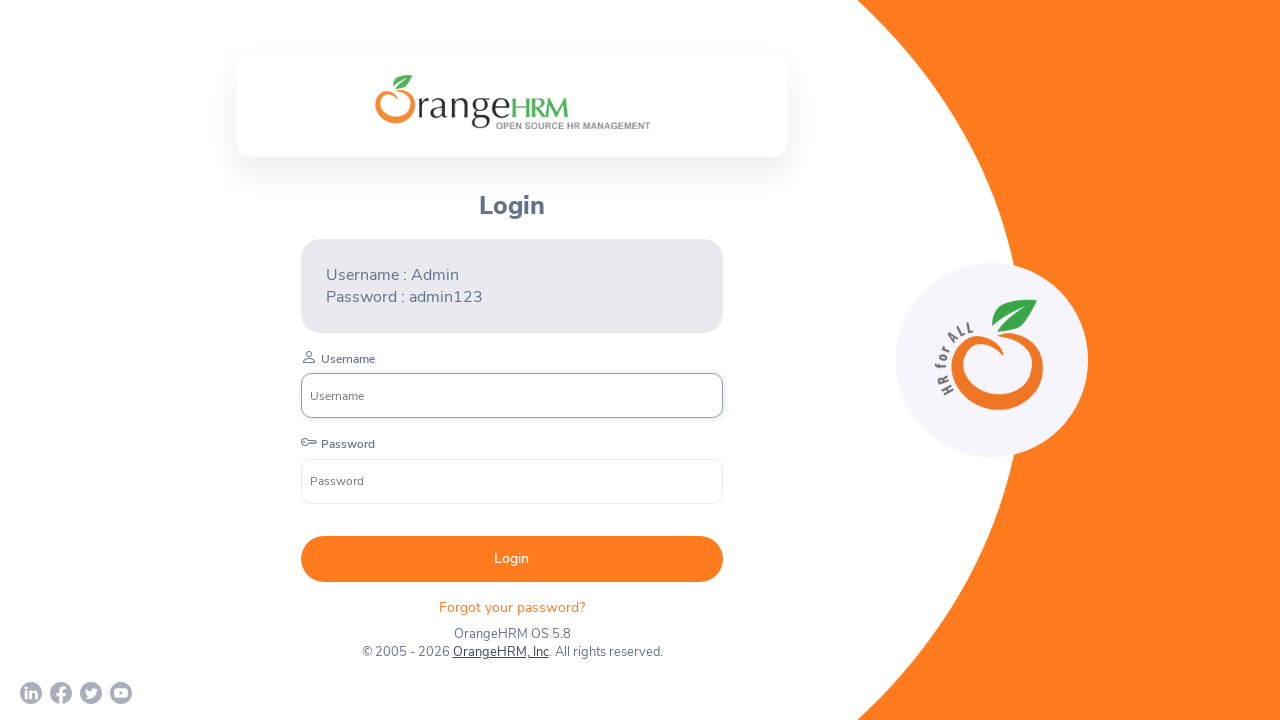

Test A completed - company branding logo visibility verified
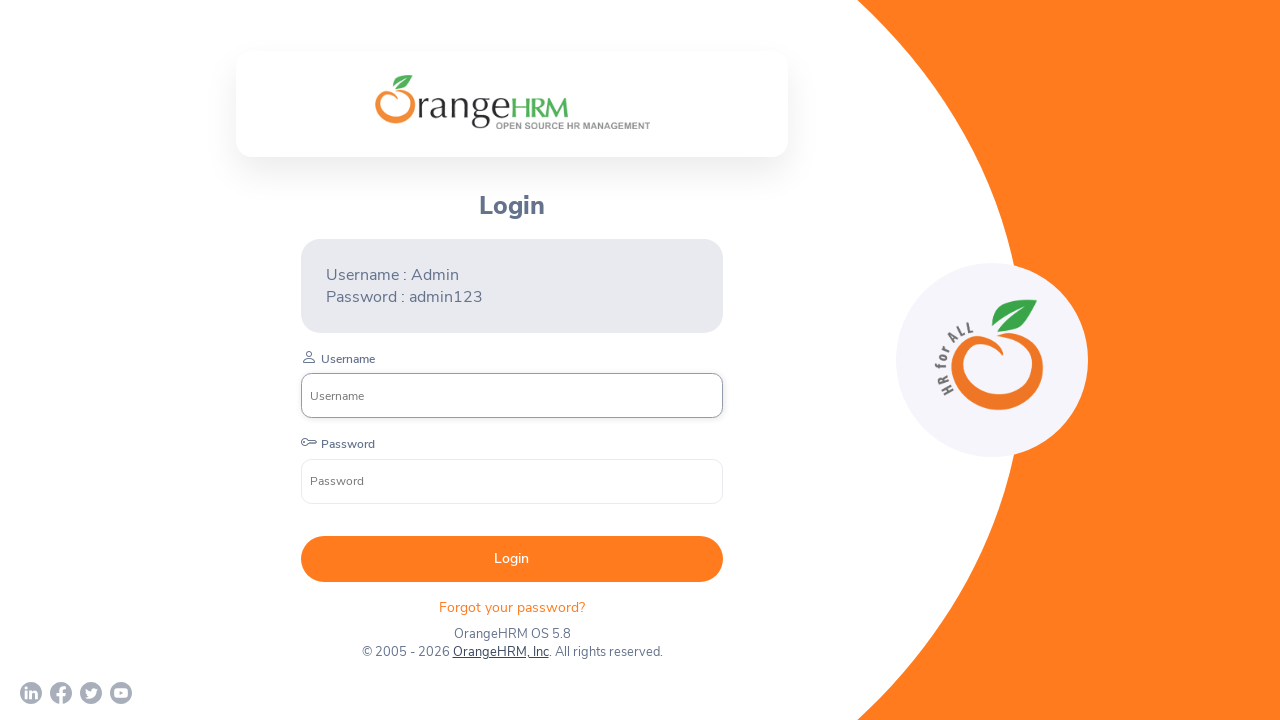

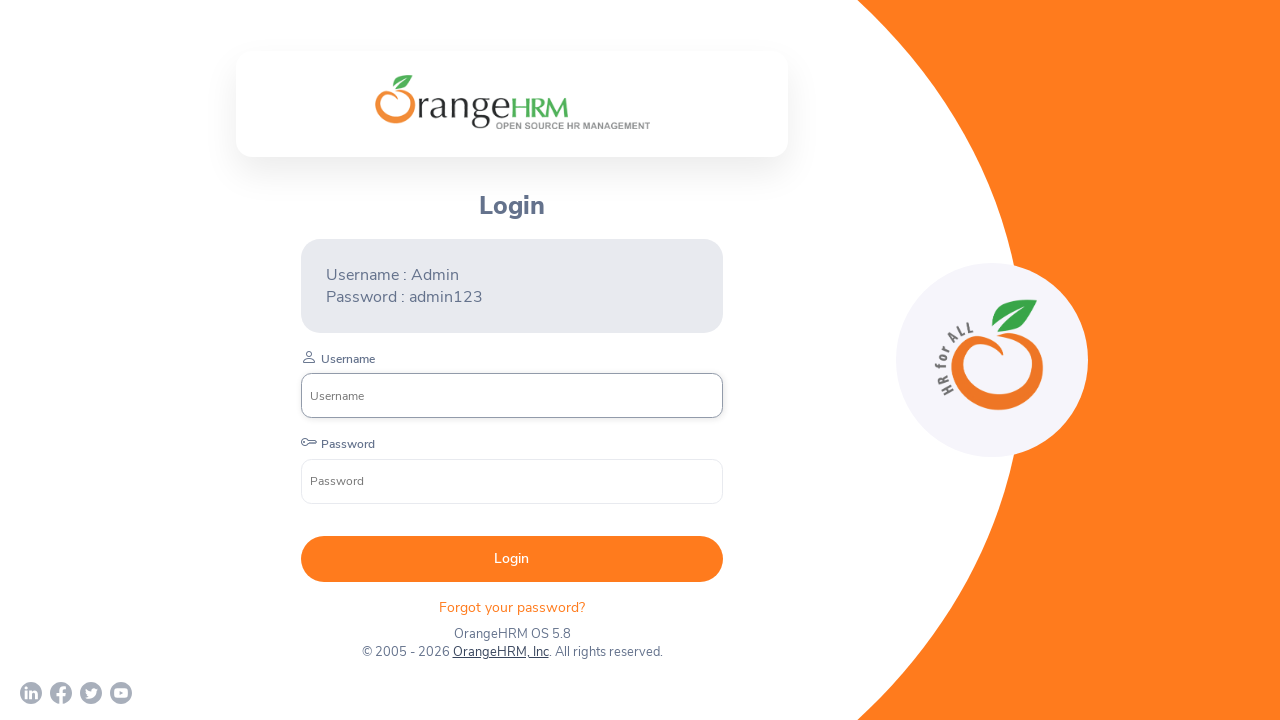